Tests drag and drop functionality on jQuery UI demo page by dragging an element from one position and dropping it to another

Starting URL: https://jqueryui.com/droppable/

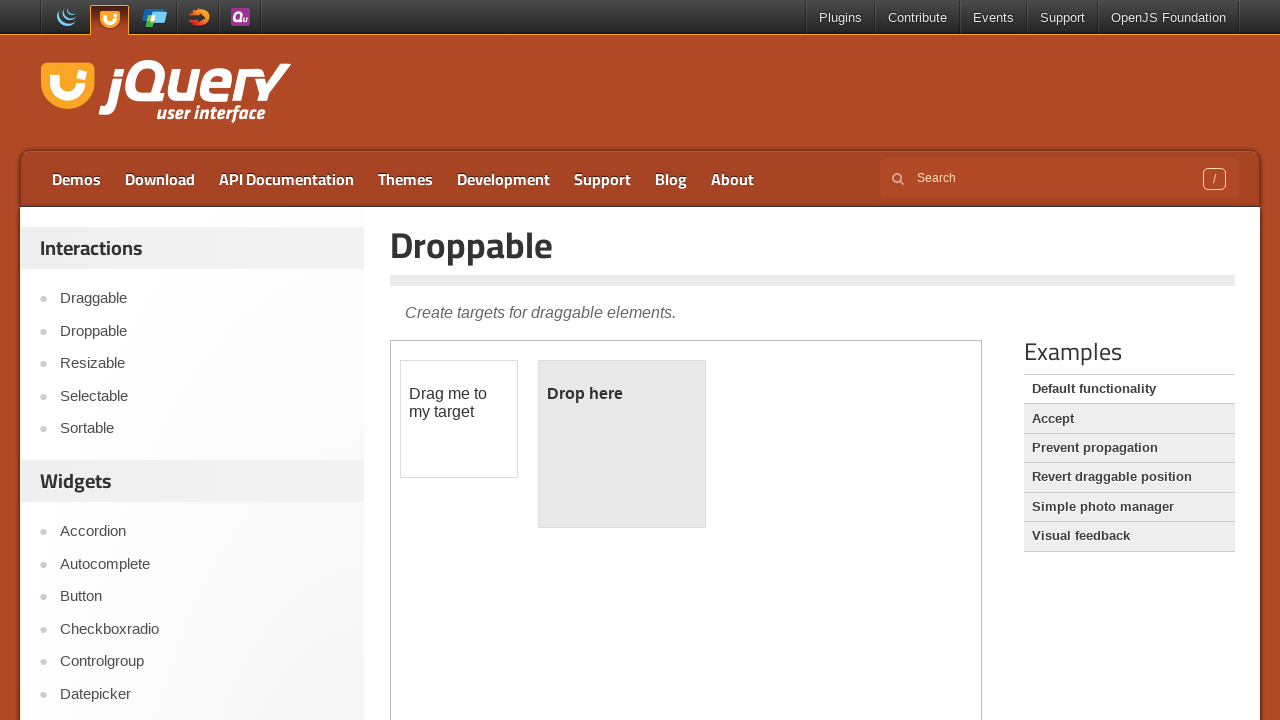

Located the first iframe containing the drag and drop demo
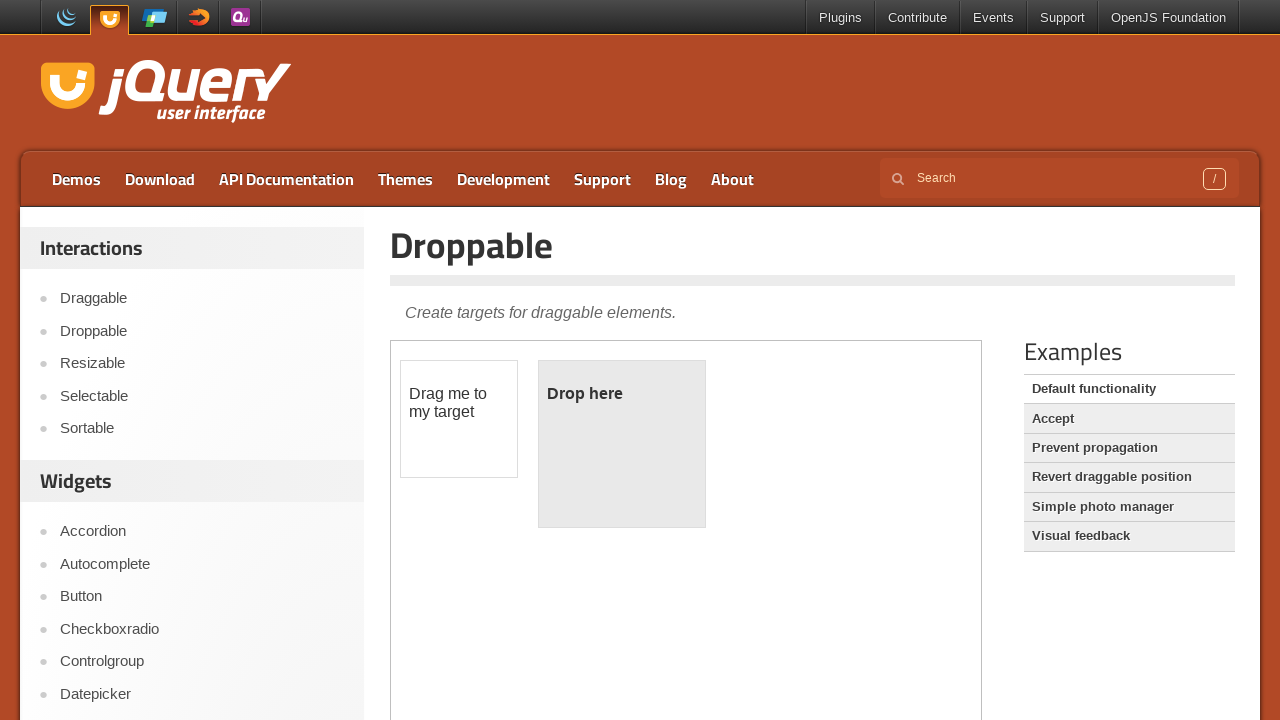

Located the draggable element with id 'draggable'
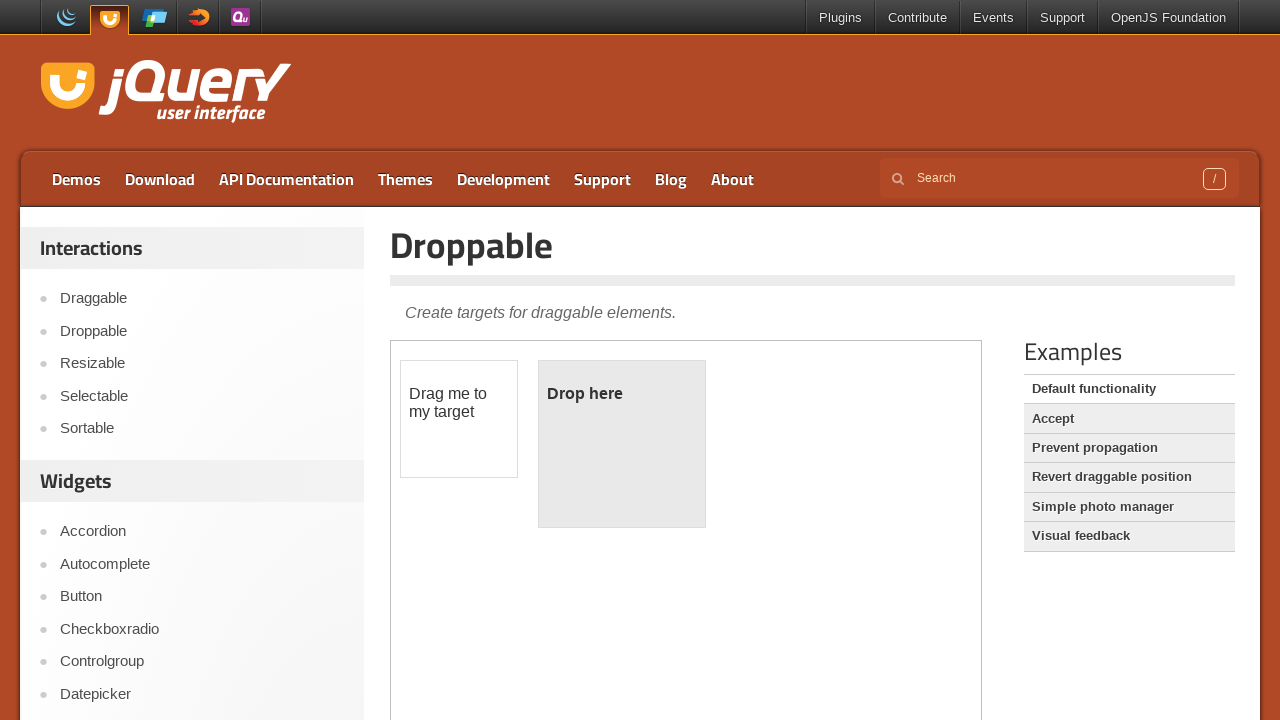

Located the droppable element with id 'droppable'
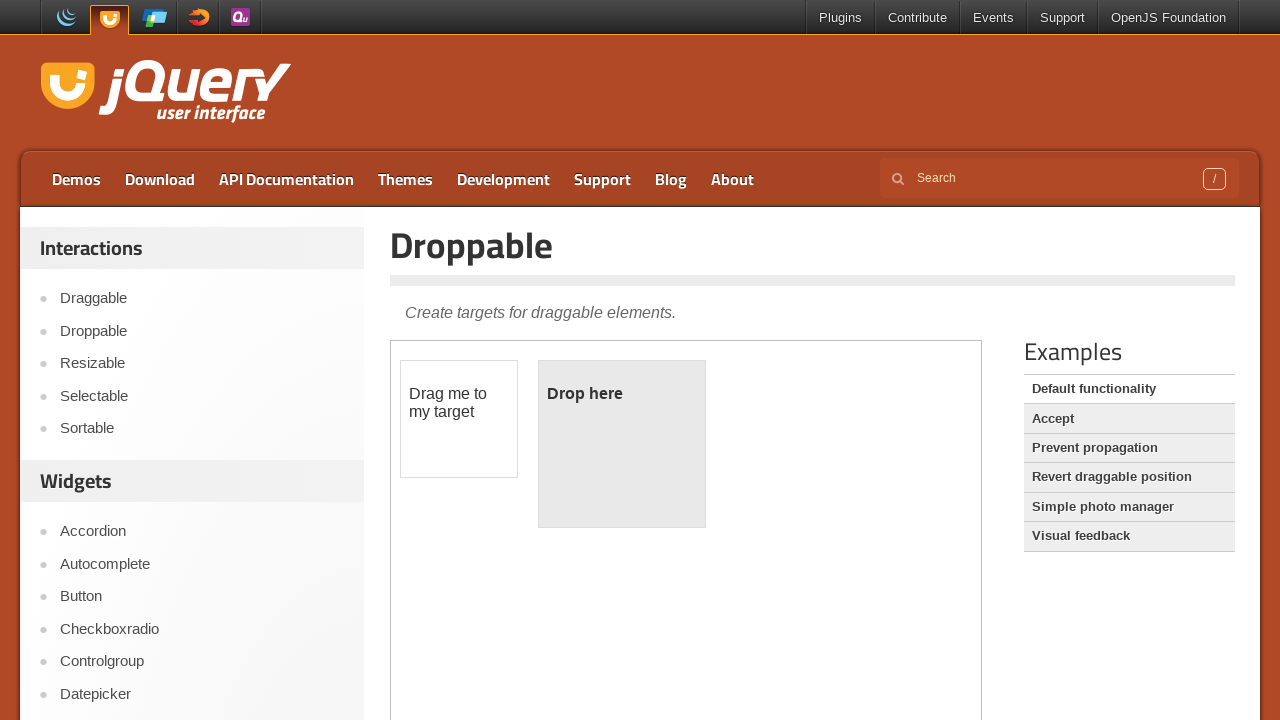

Dragged the draggable element and dropped it onto the droppable element at (622, 444)
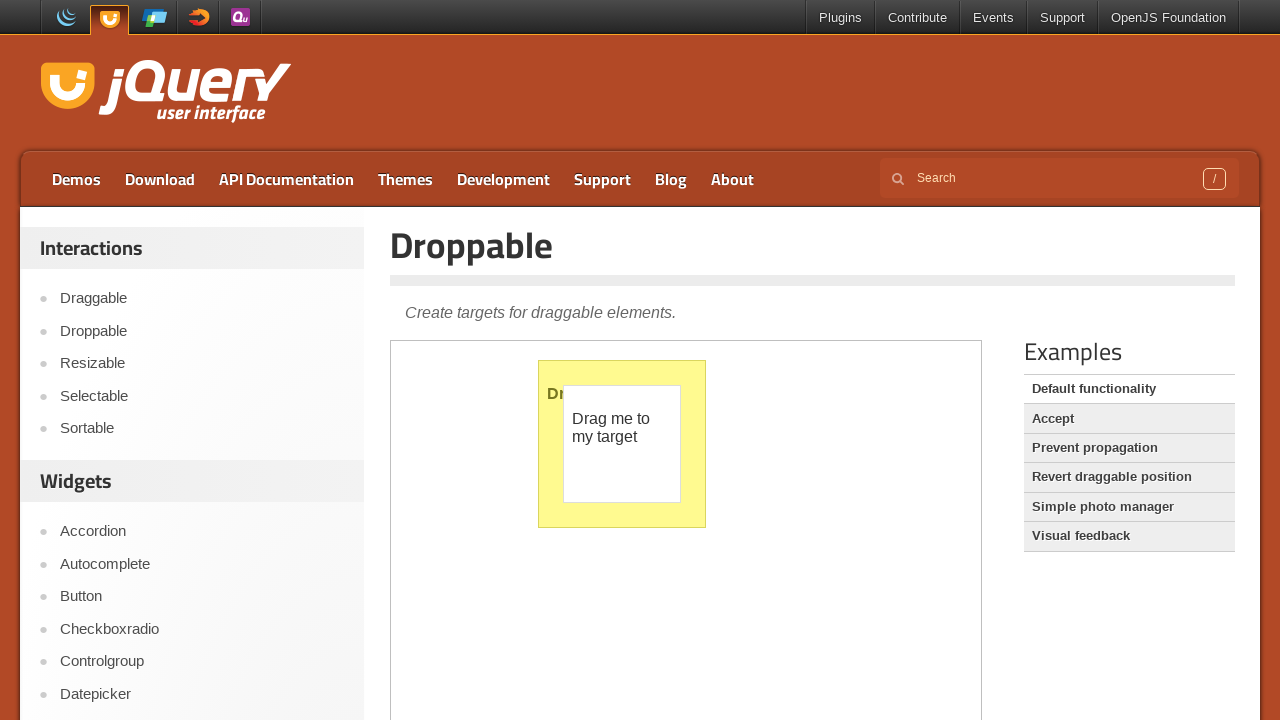

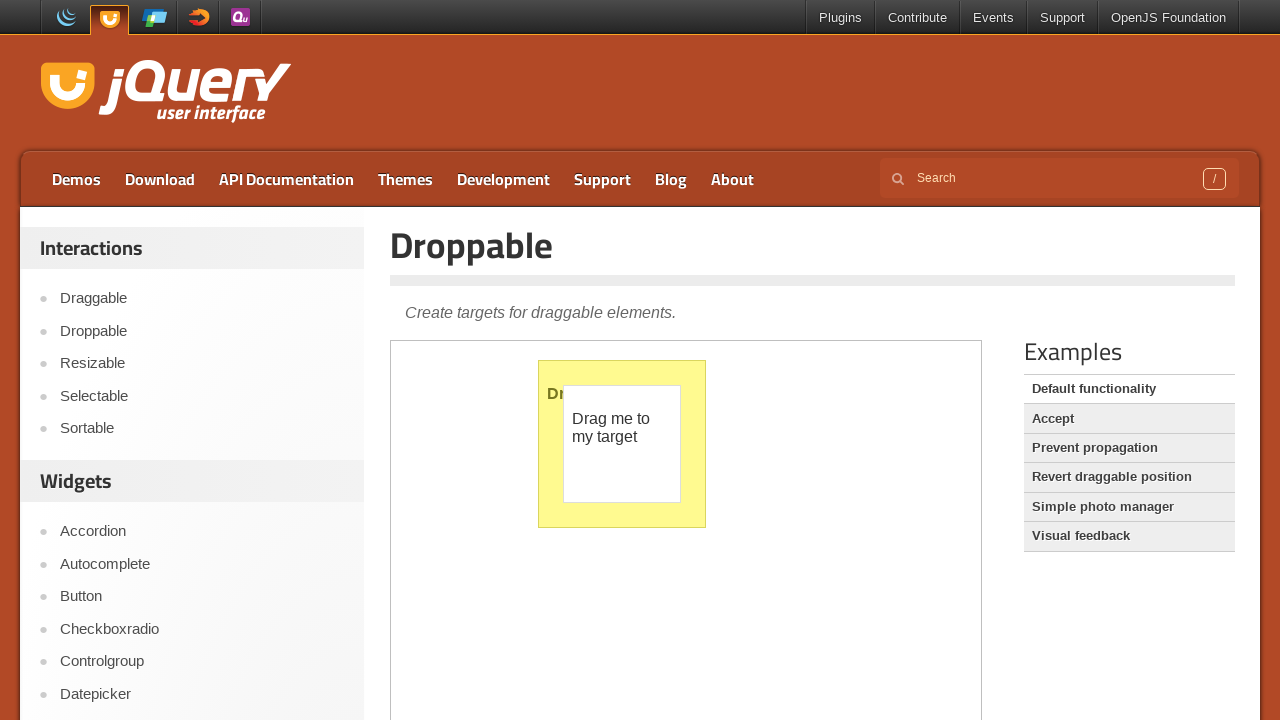